Navigates from the home page to the Contact Us page by clicking the contact us link and verifies the URL

Starting URL: https://automationexercise.com

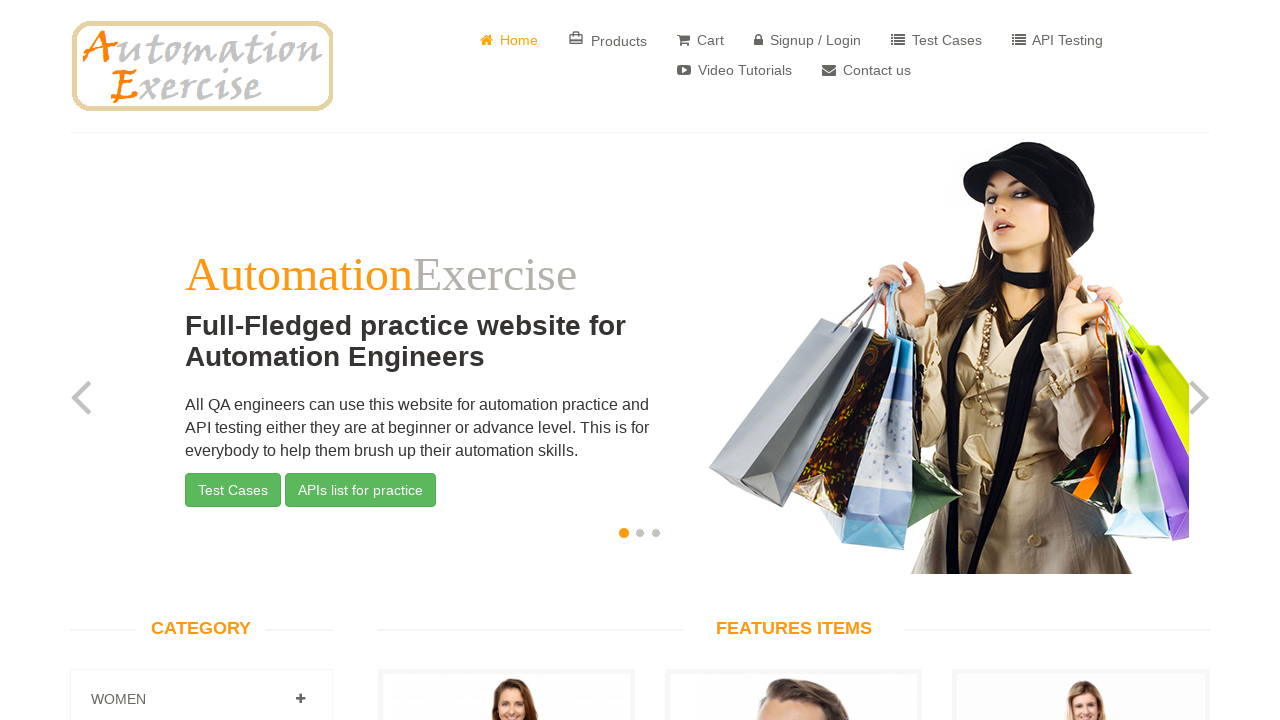

Clicked on the Contact Us link in the navigation at (866, 70) on a[href='/contact_us']
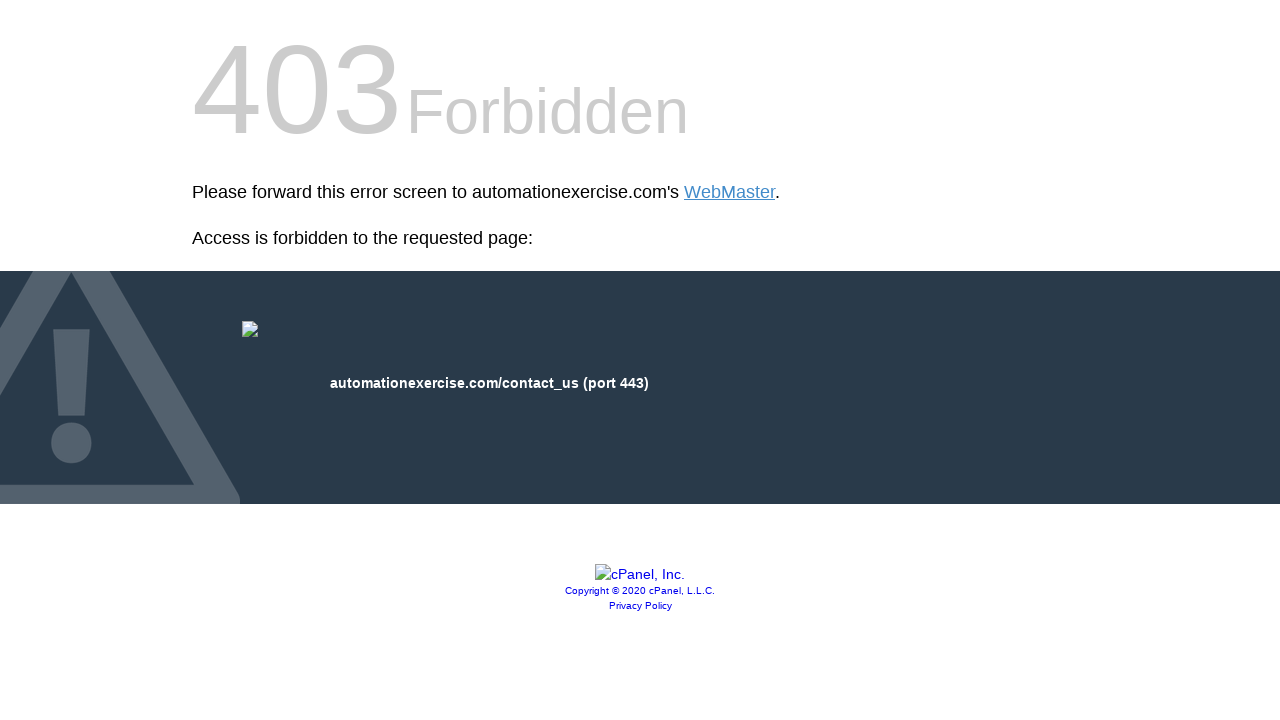

Contact Us page loaded and URL verified
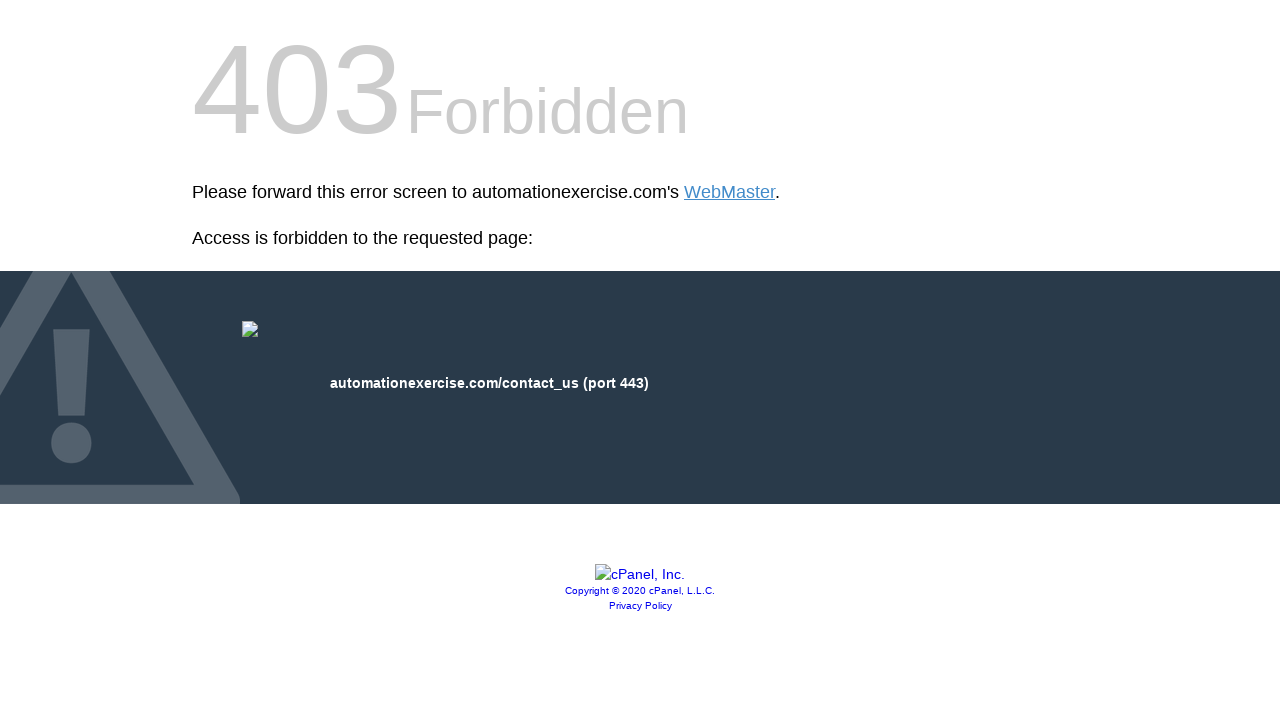

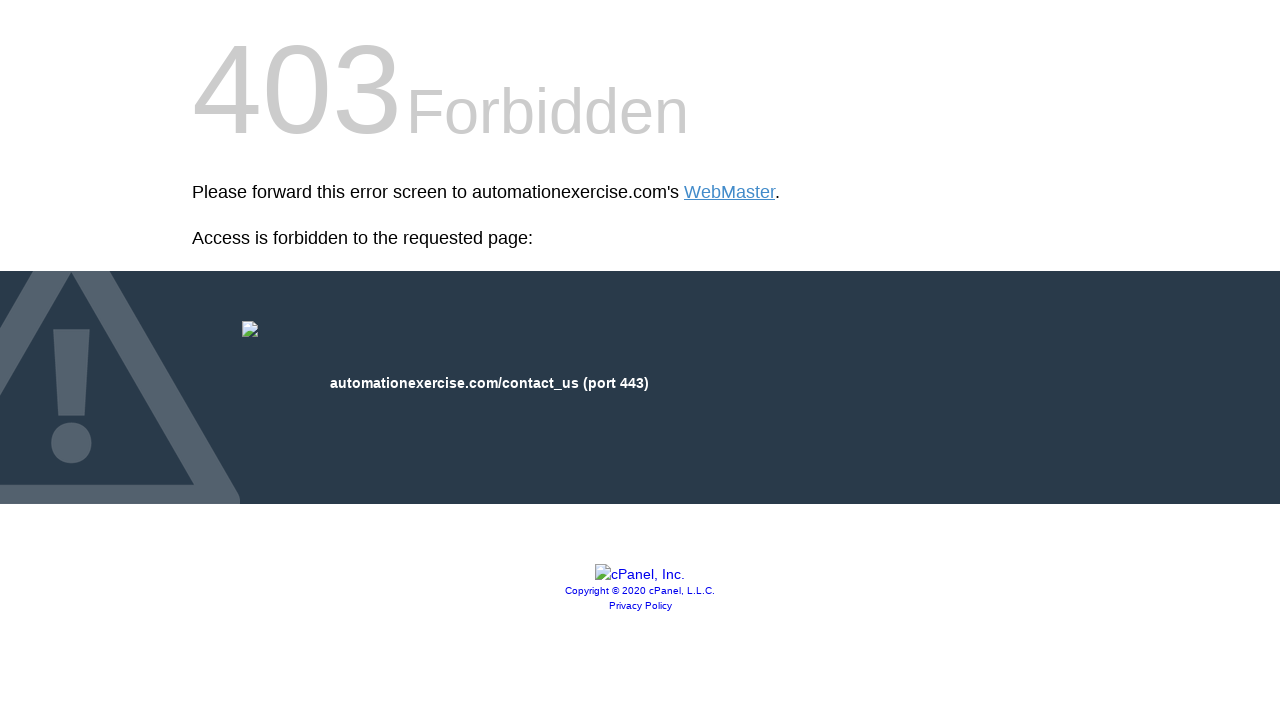